Tests filtering products by clicking the Phones category link

Starting URL: https://www.demoblaze.com

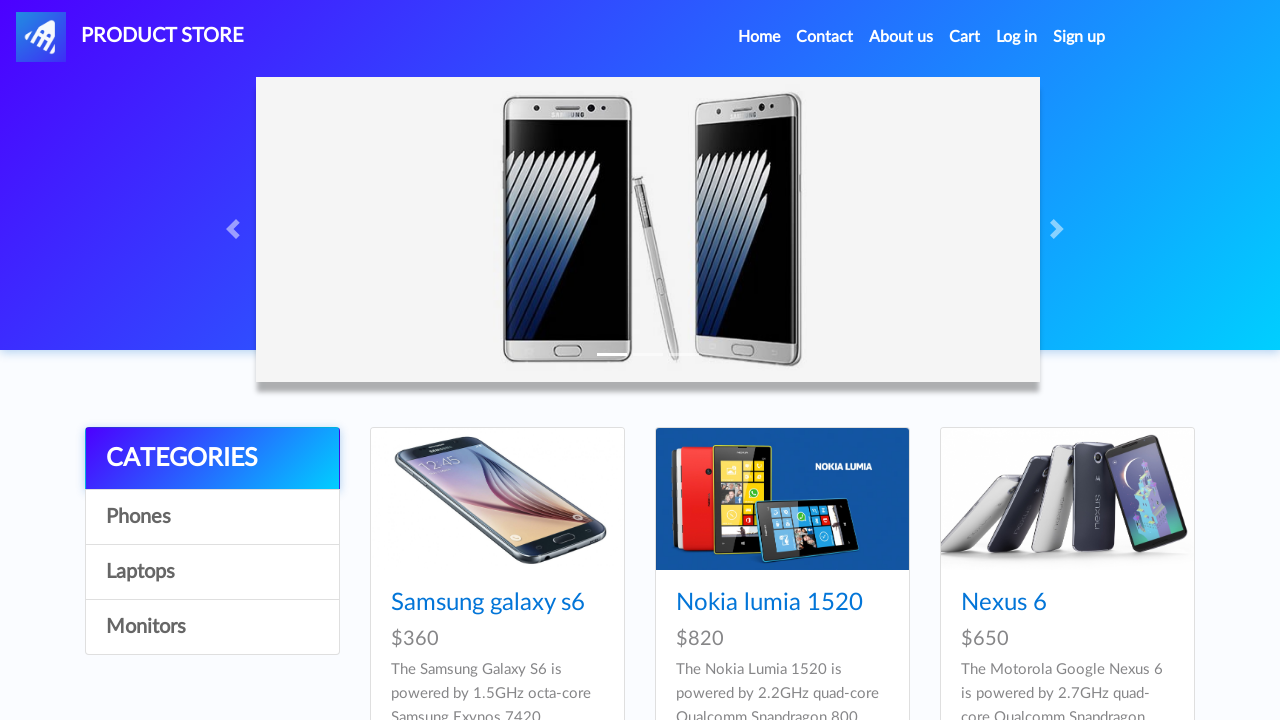

Clicked on Phones category filter link at (212, 517) on a[onclick="byCat('phone')"]
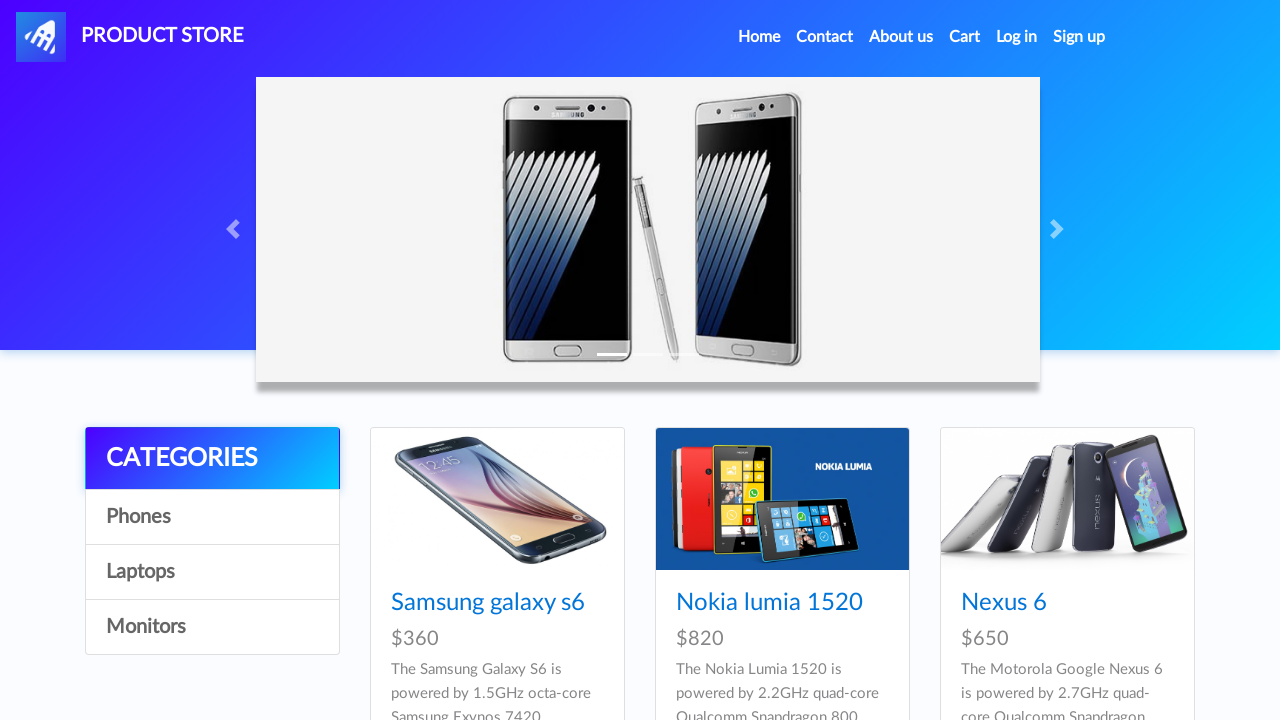

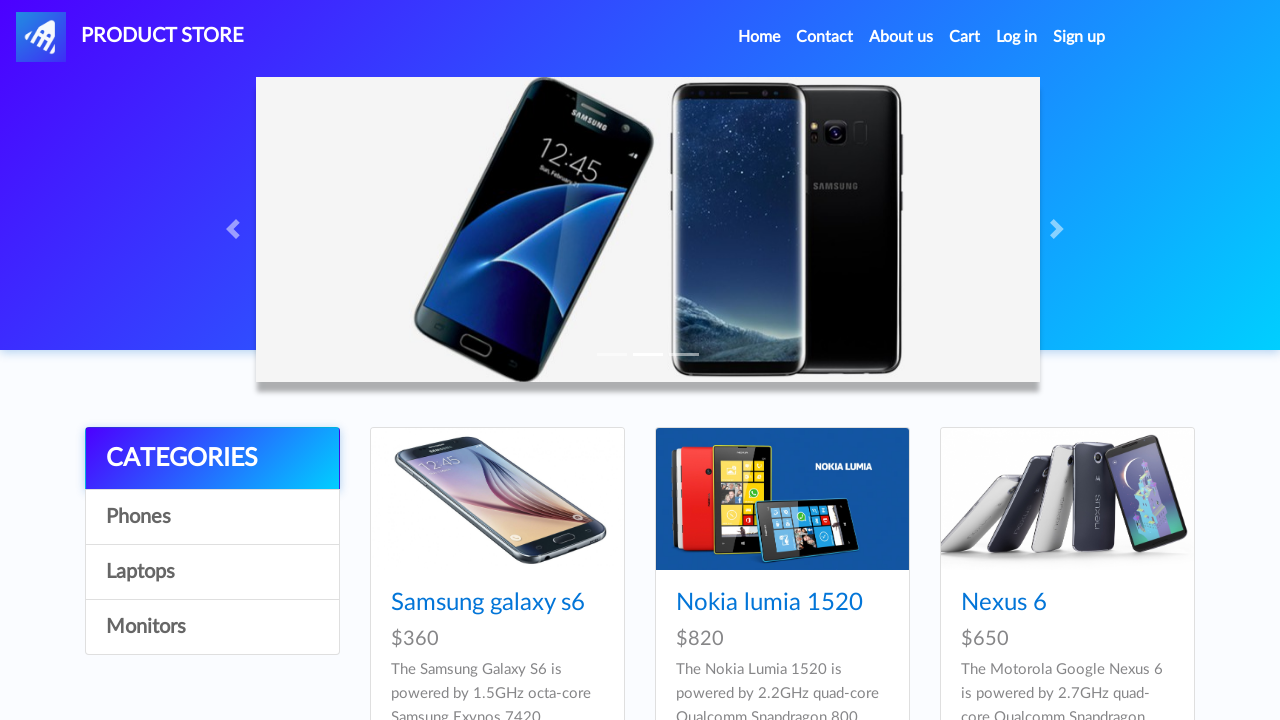